Tests adding an element on Herokuapp by clicking the Add Element button and verifying the new button appears

Starting URL: https://the-internet.herokuapp.com/

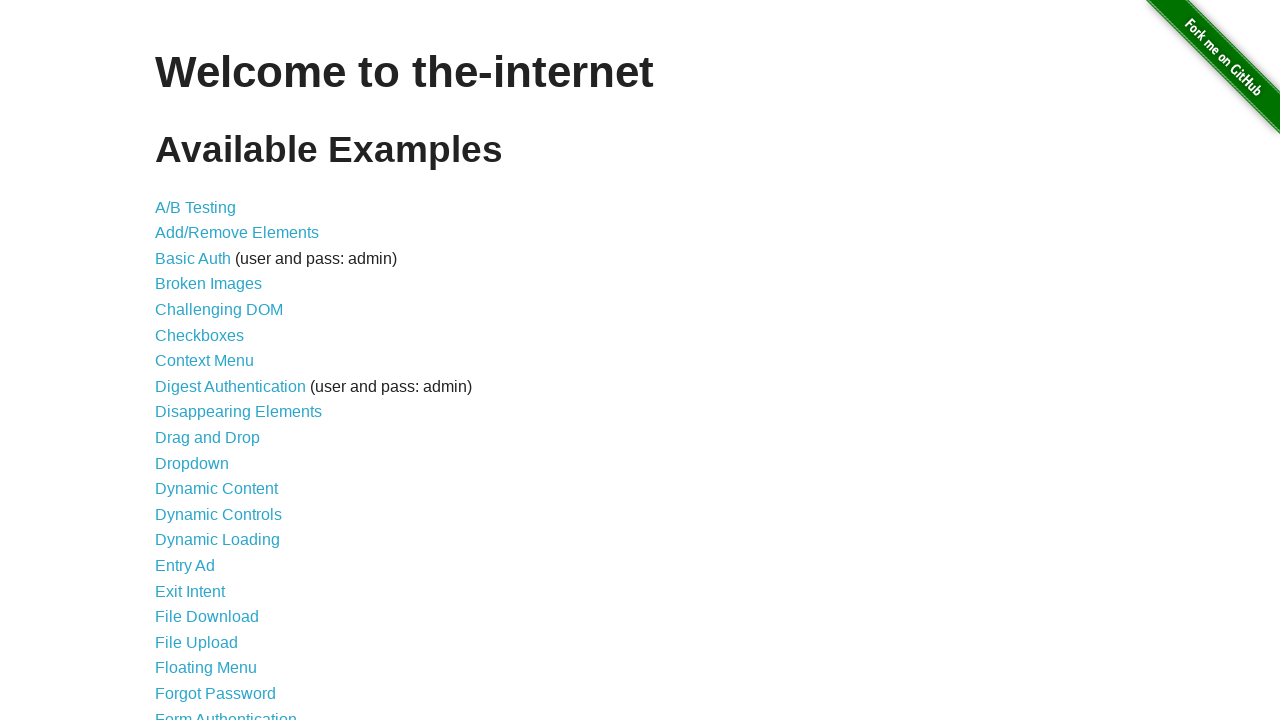

Clicked on Add/Remove Elements link at (237, 233) on a[href='/add_remove_elements/']
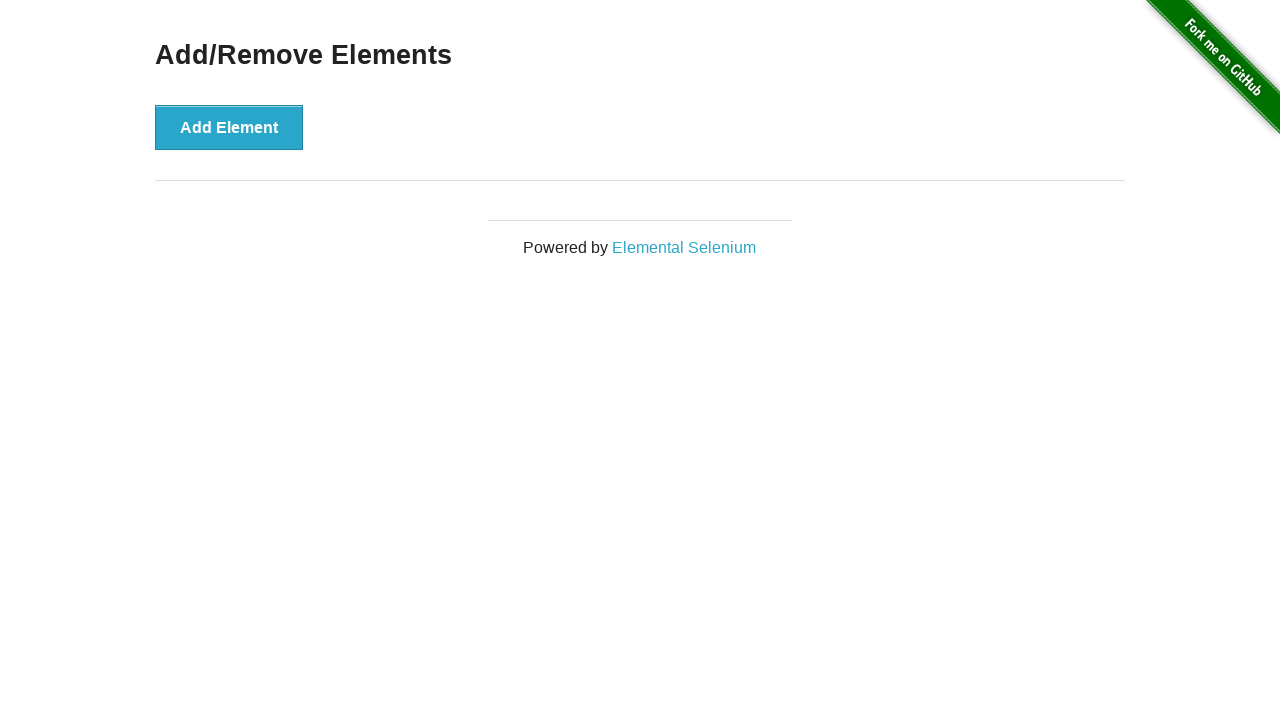

Clicked Add Element button at (229, 127) on button[onclick='addElement()']
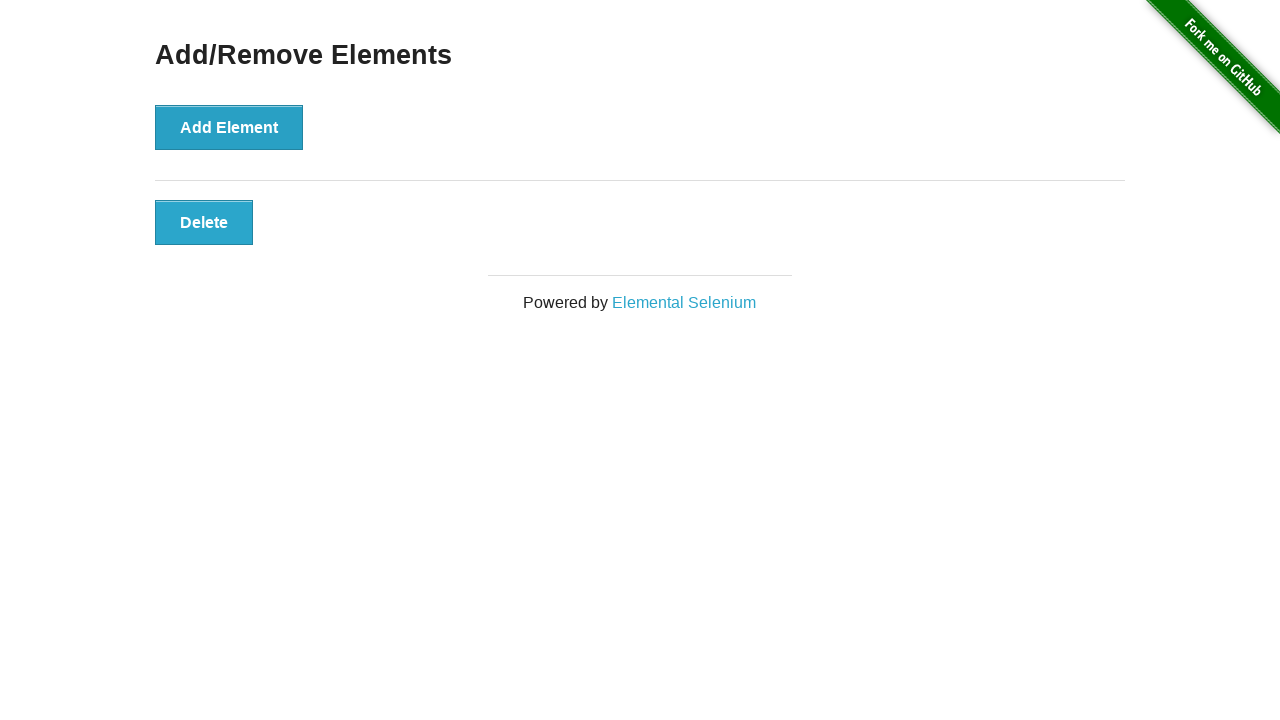

Verified newly added button is displayed
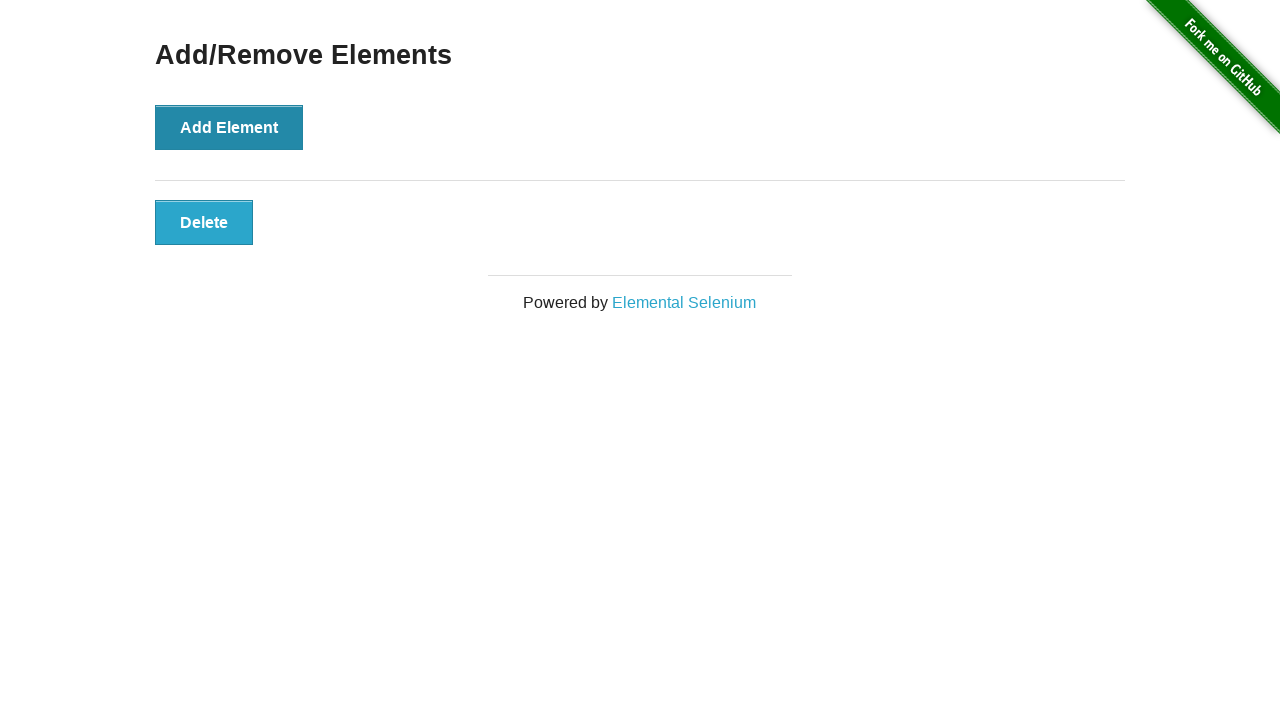

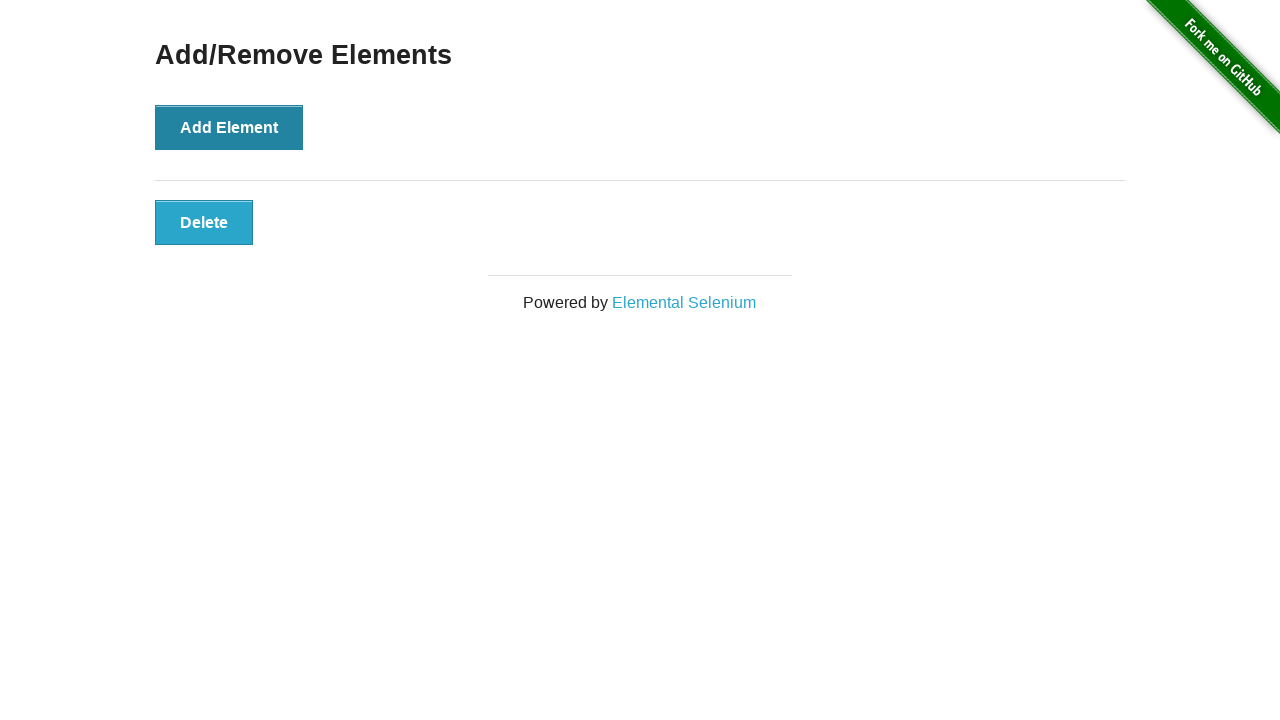